Tests browser alert popup handling by clicking a button that triggers an alert and accepting it

Starting URL: http://omayo.blogspot.com/

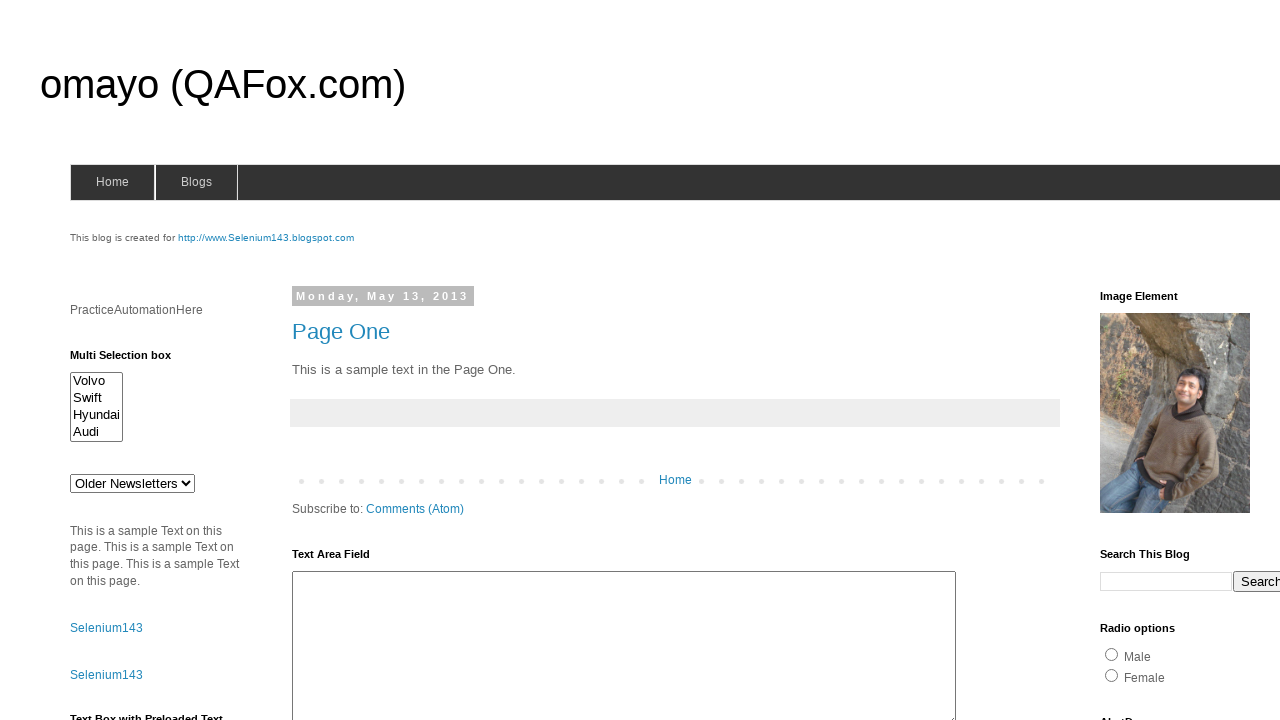

Set up dialog handler to automatically accept alerts
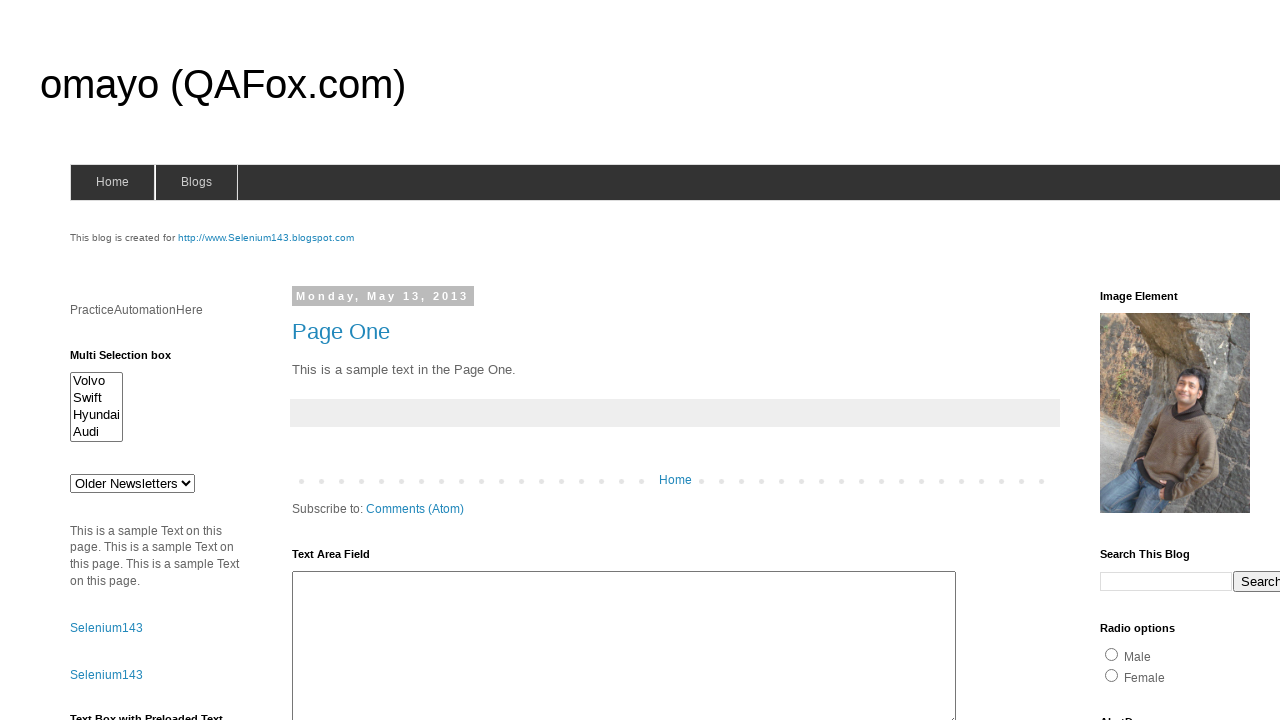

Clicked alert button to trigger browser alert popup at (1154, 361) on input#alert1
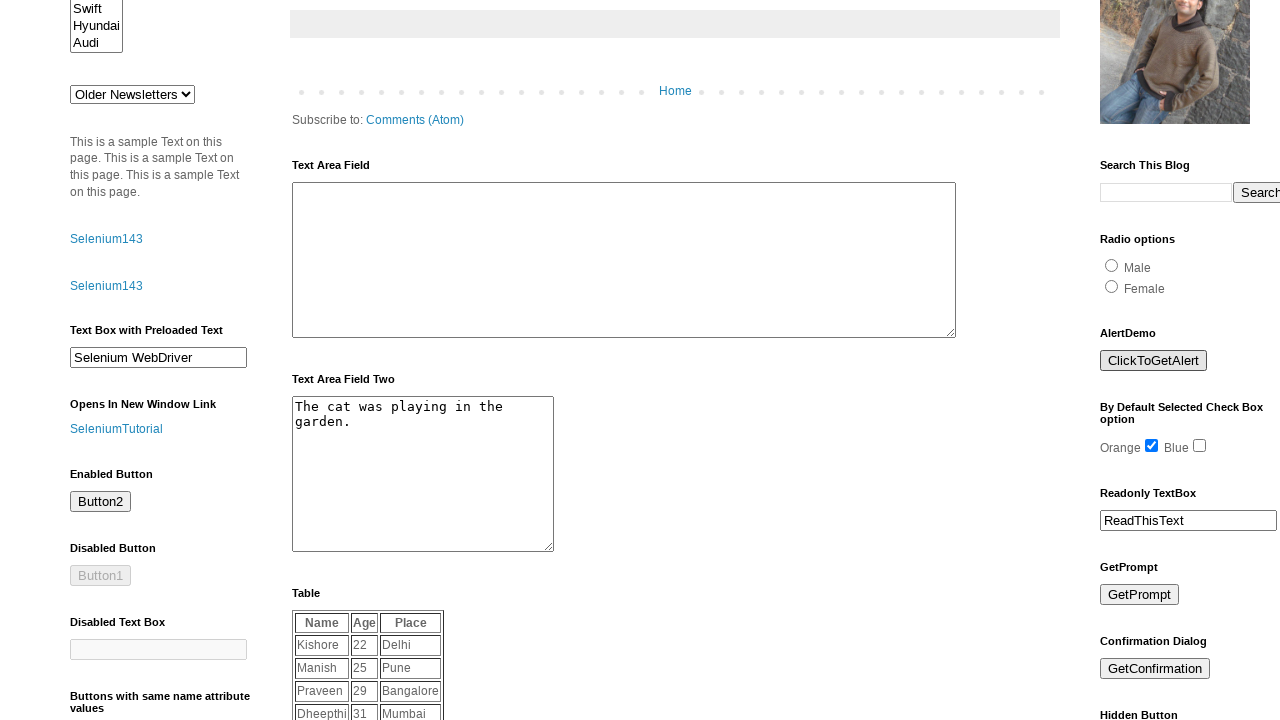

Waited for alert dialog to be processed
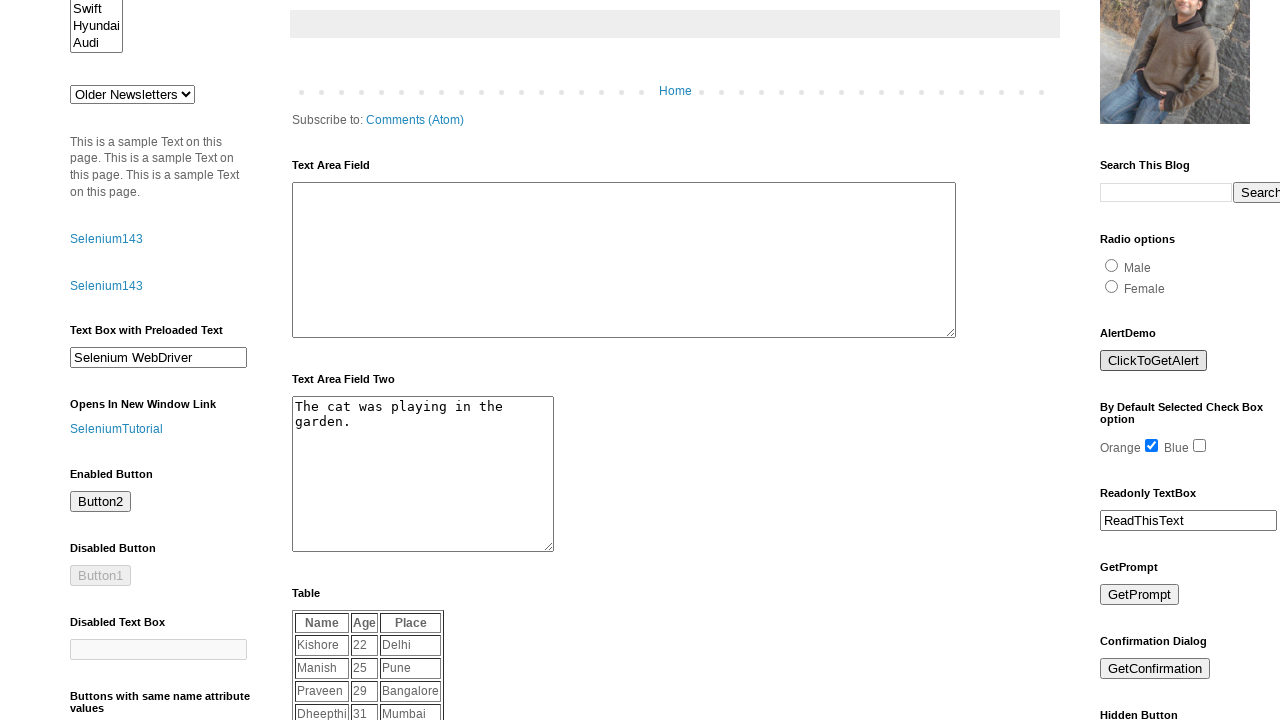

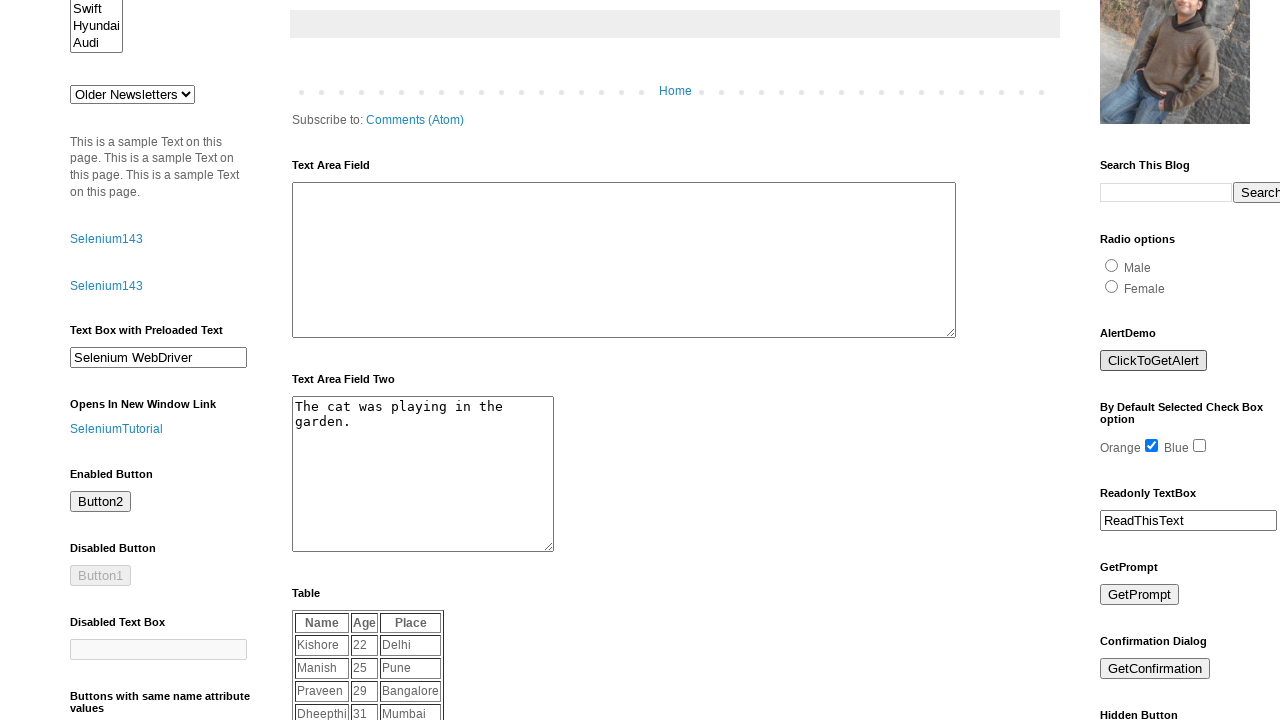